Tests accordion interaction by clicking on the first accordion item to expand/collapse it

Starting URL: https://automationtesting.co.uk/accordion.html

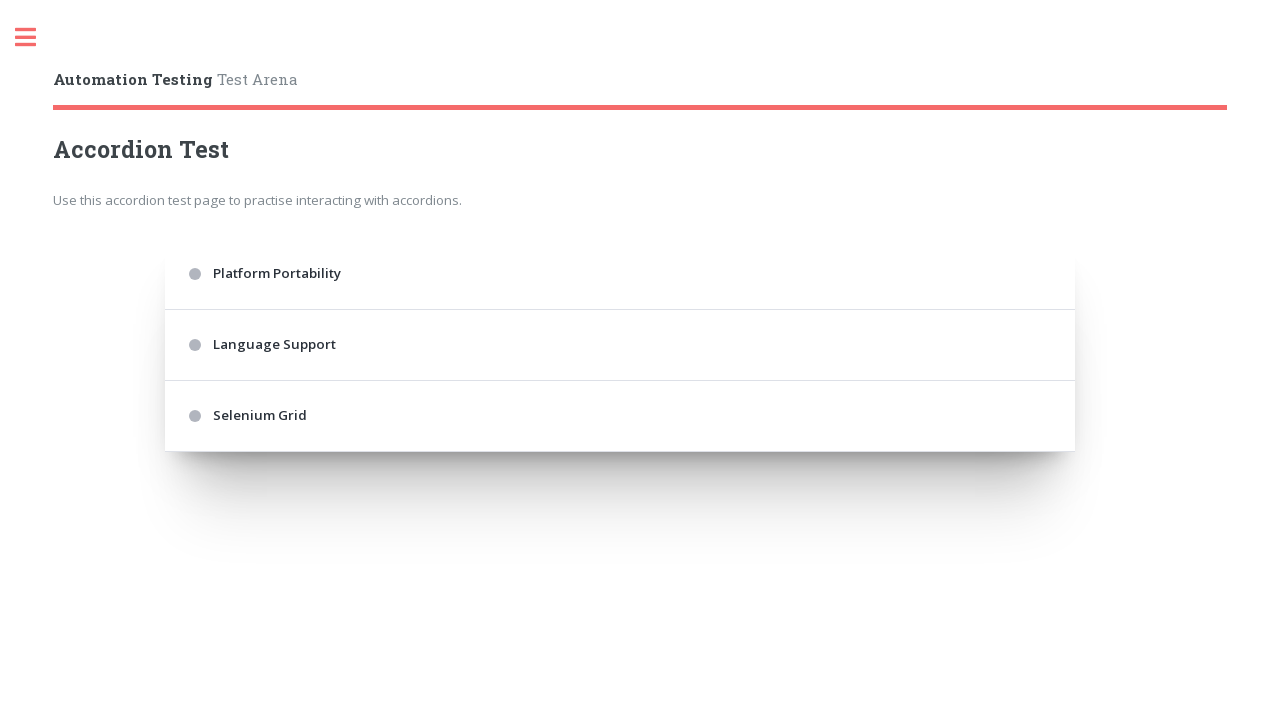

Navigated to accordion test page
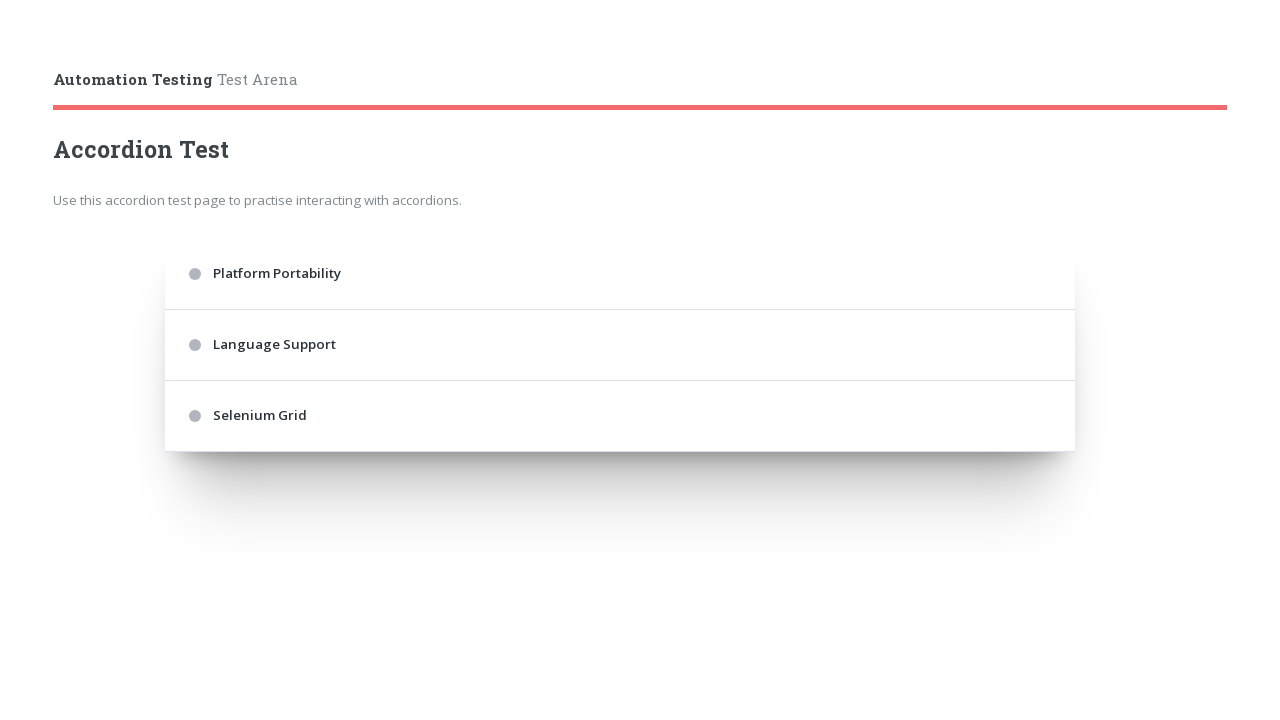

Clicked on the first accordion item to expand/collapse it at (620, 274) on .accordion > div:nth-of-type(1)
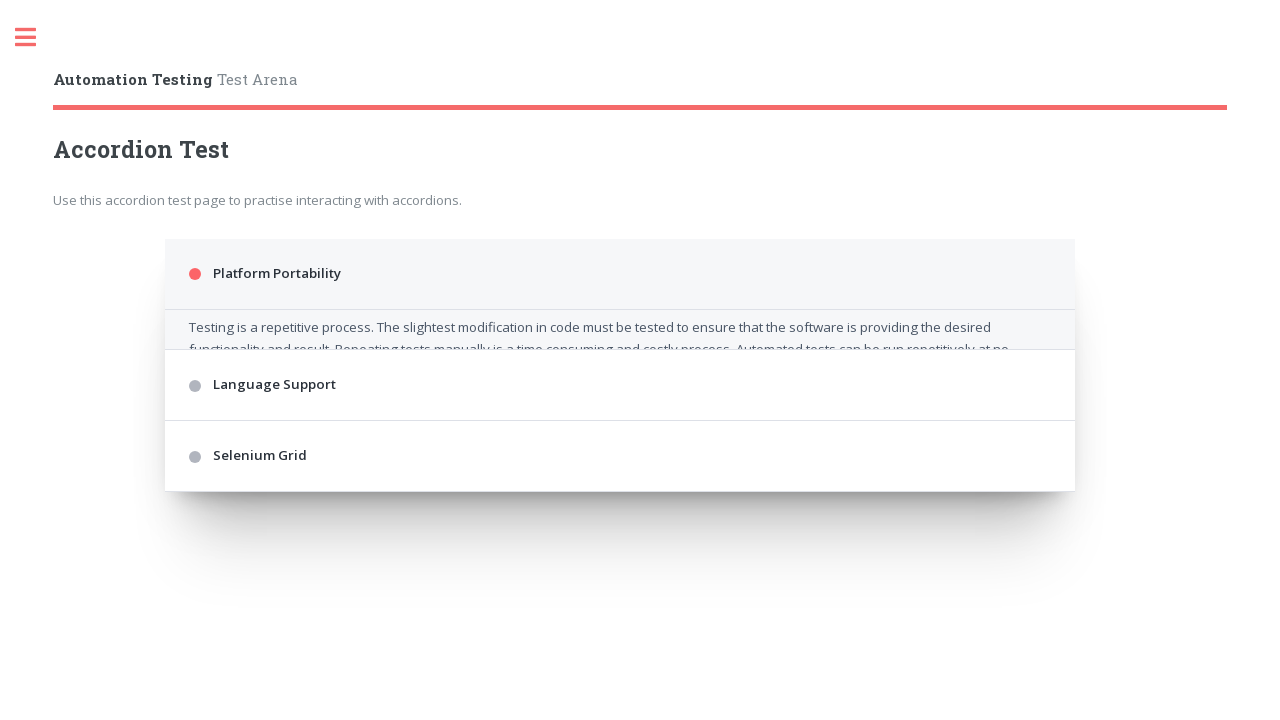

Waited 2 seconds for accordion animation to complete
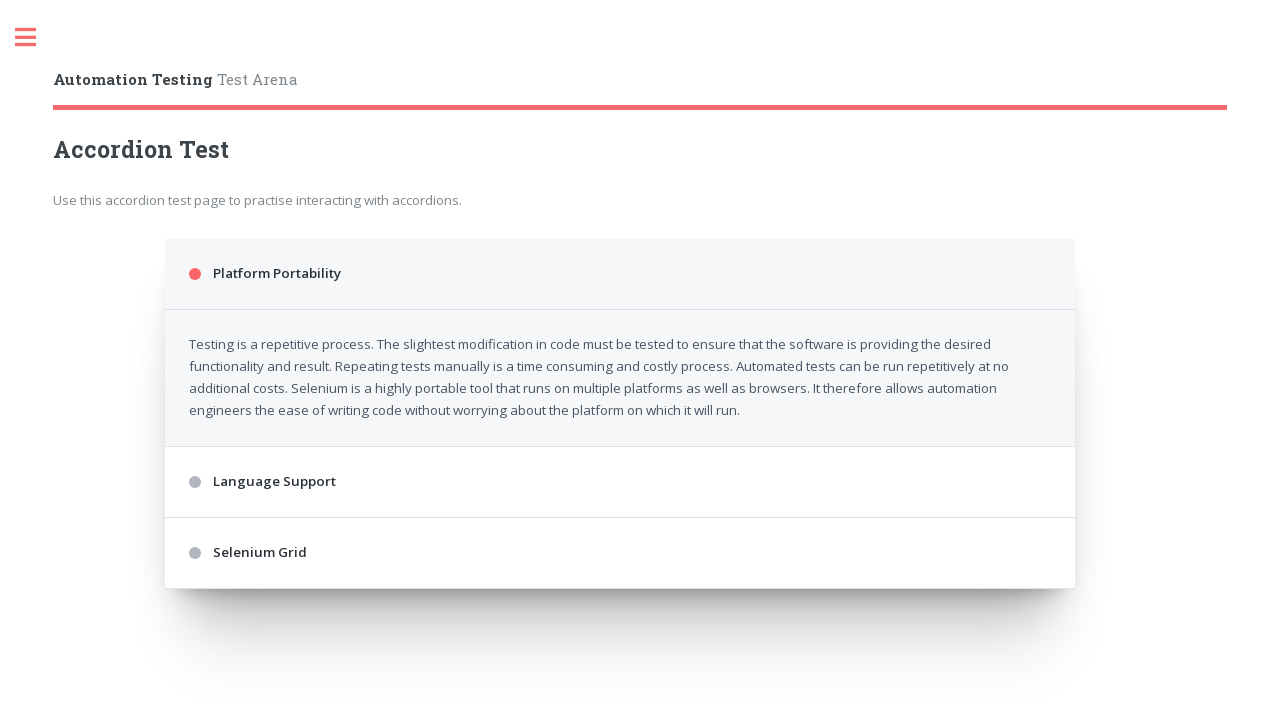

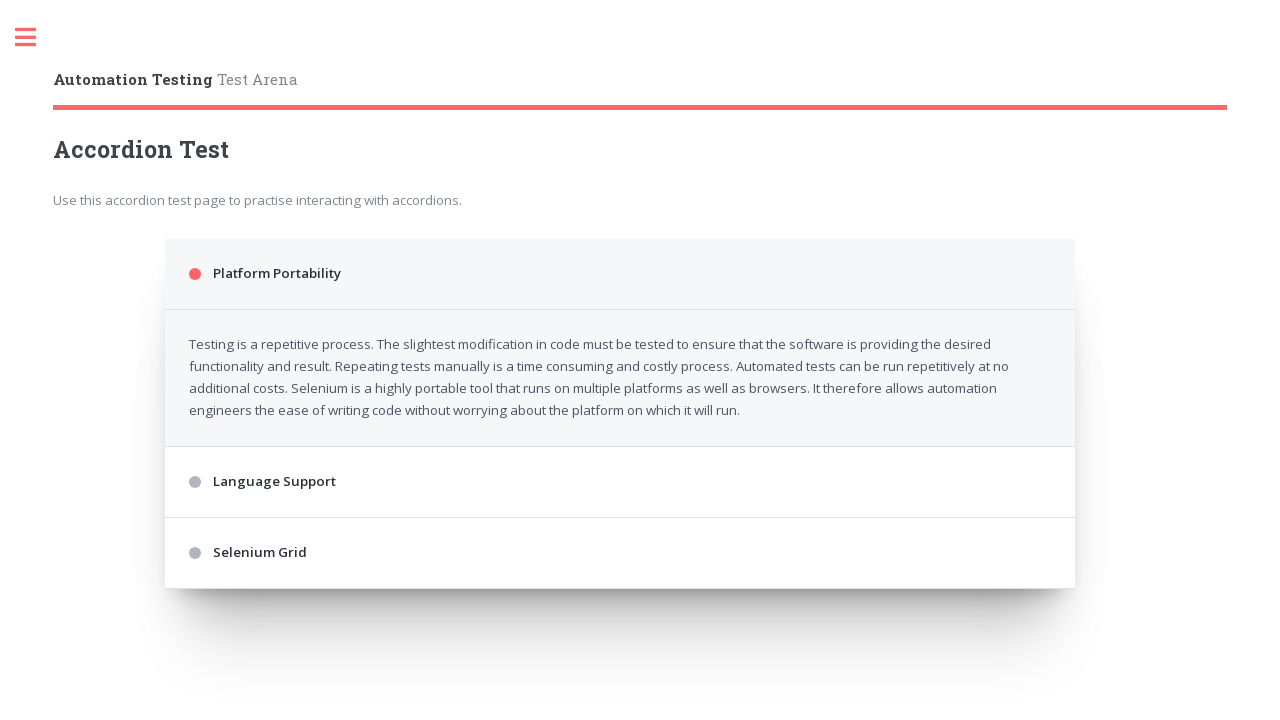